Tests form handling by adding a todo item and checking its checkbox

Starting URL: https://demo.playwright.dev/todomvc/#/

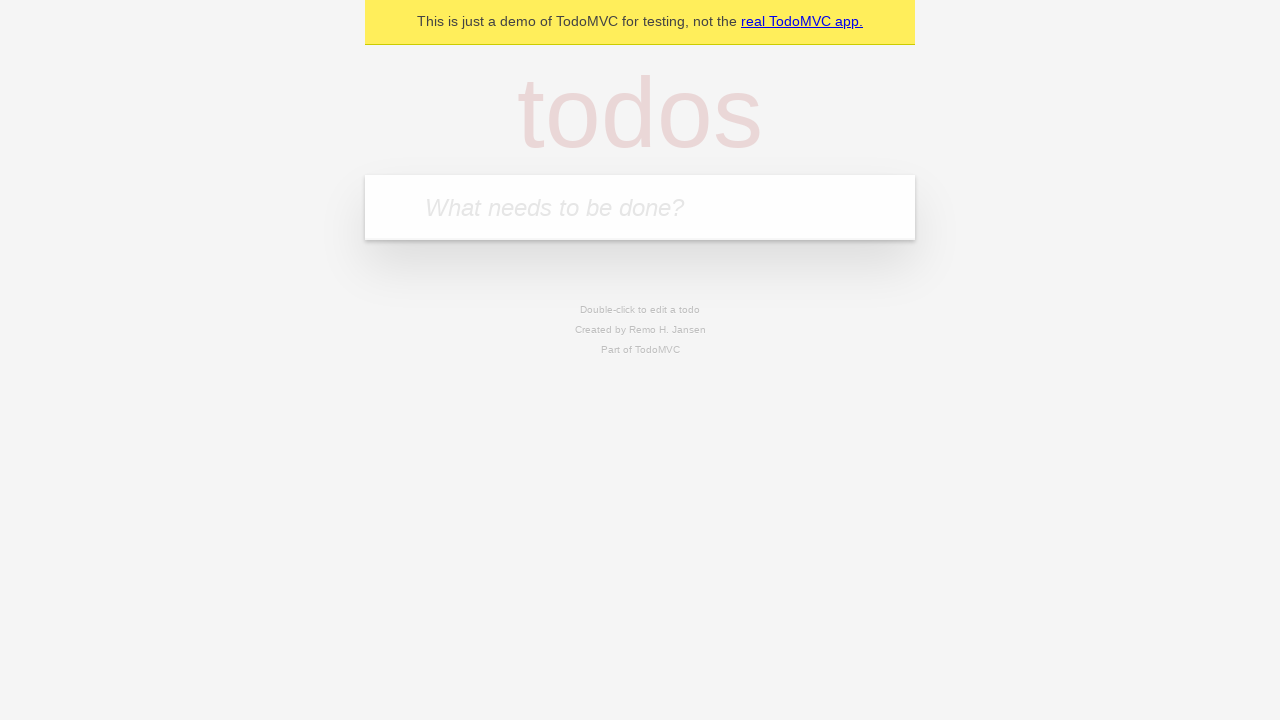

Filled todo input field with 'Teste1' on [placeholder="What needs to be done?"]
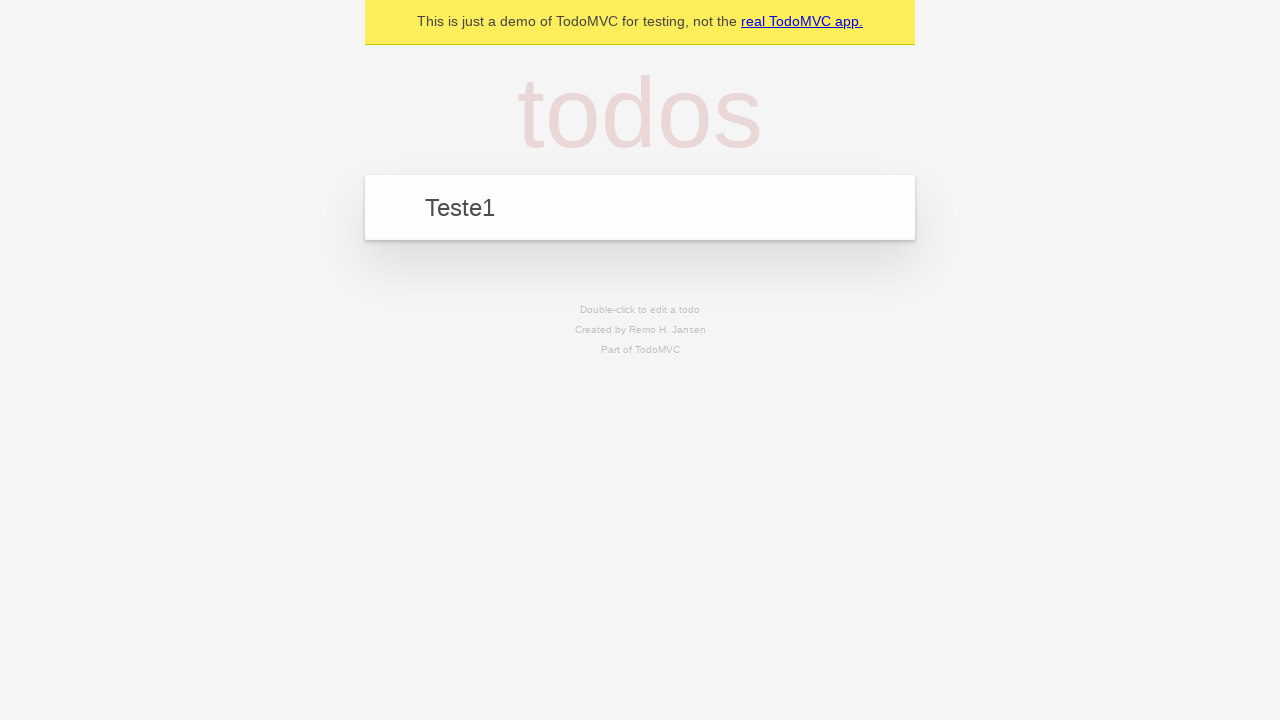

Pressed Enter to add todo item on [placeholder="What needs to be done?"]
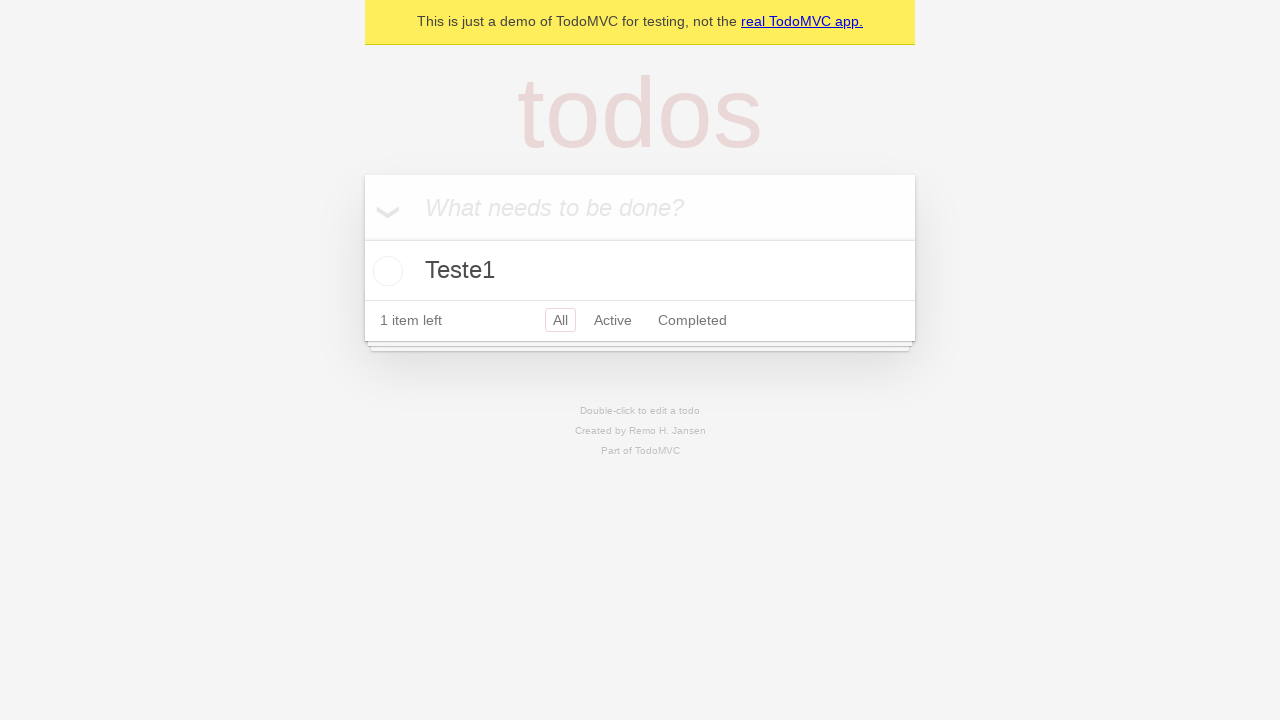

Checked the todo item checkbox to mark as complete at (385, 271) on .toggle
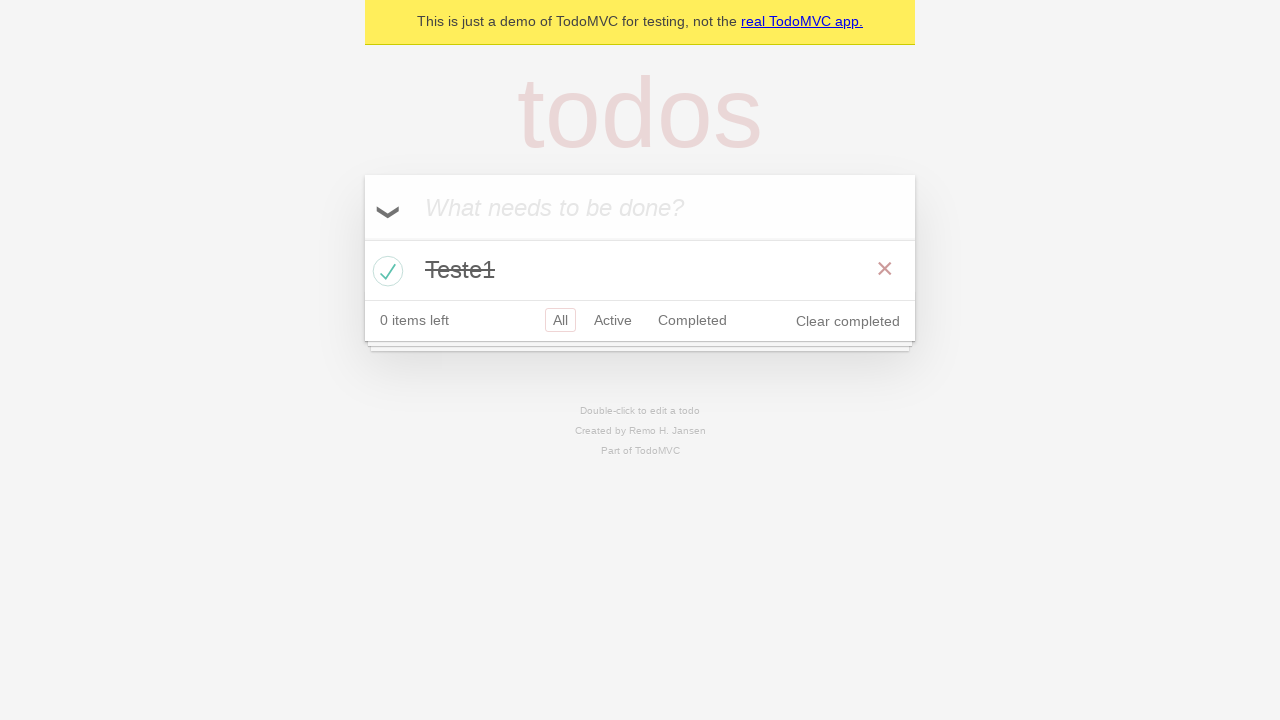

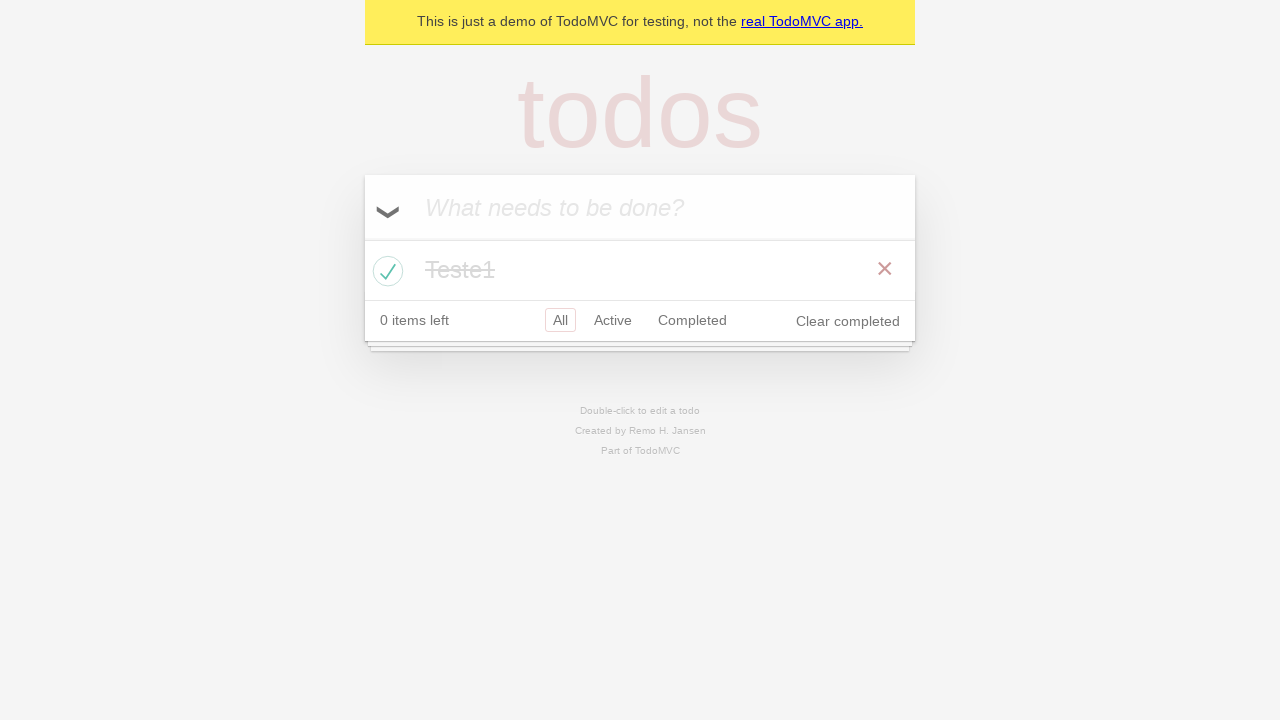